Tests the entry ad modal functionality by waiting for the modal to appear, closing it, verifying it's closed, then restarting the ad and verifying it reappears.

Starting URL: https://the-internet.herokuapp.com/entry_ad

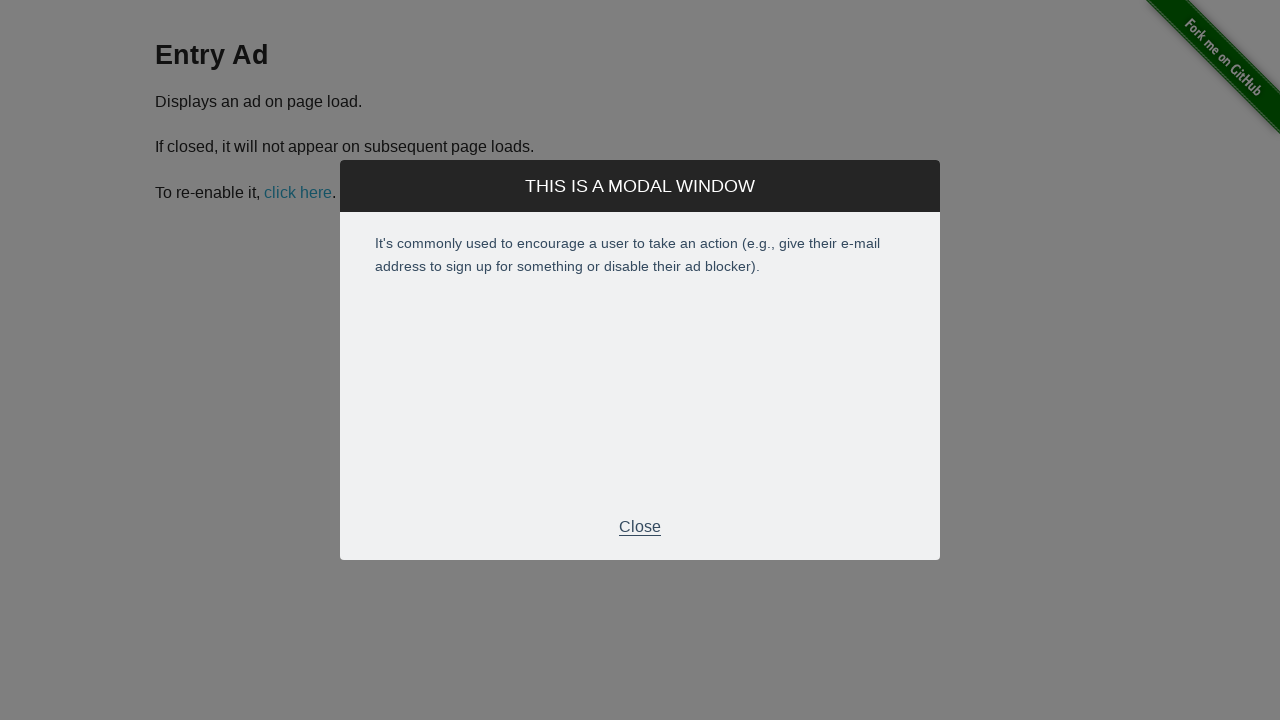

Entry ad modal appeared and became visible
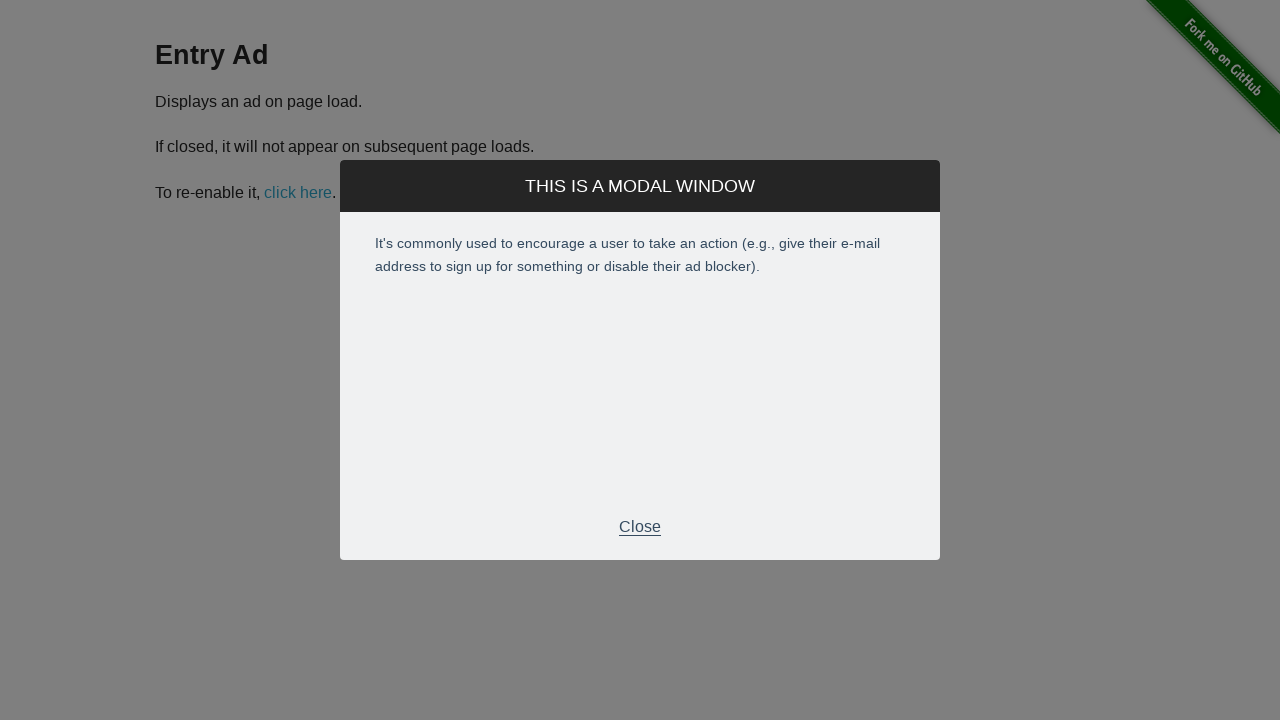

Clicked close button in modal footer to dismiss the modal at (640, 527) on .modal-footer p
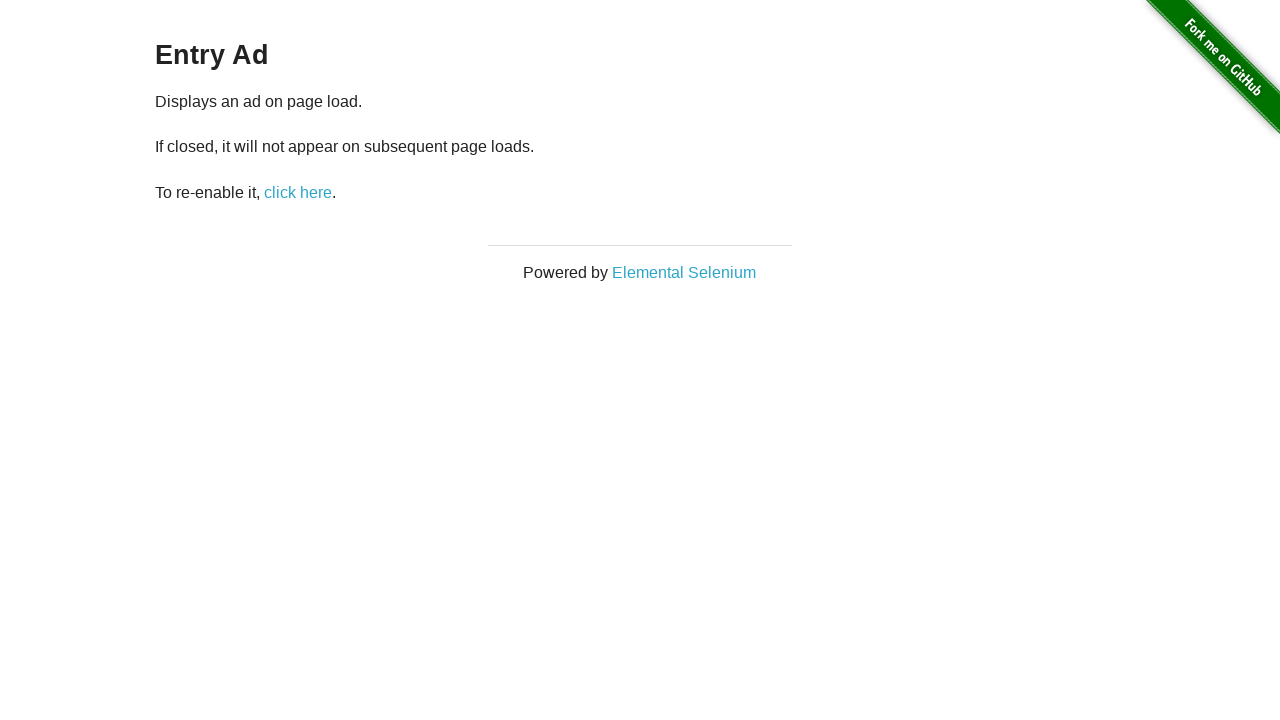

Entry ad modal disappeared successfully
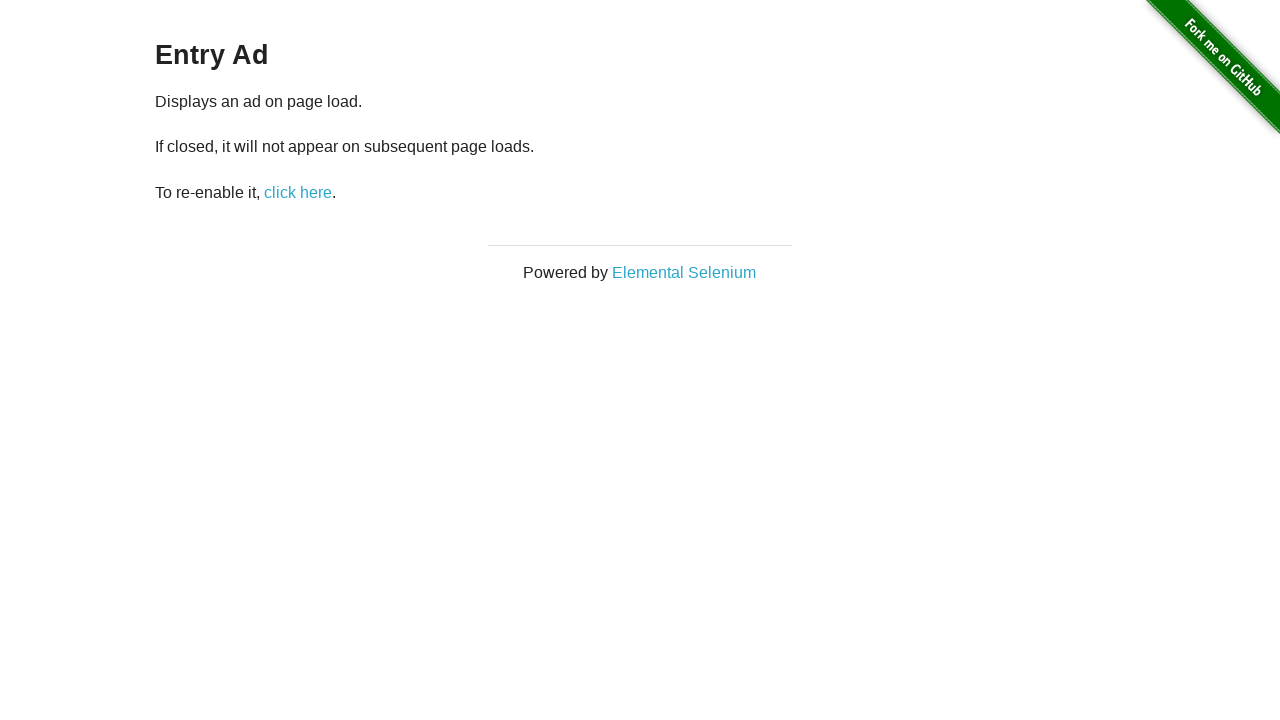

Clicked restart ad link to trigger modal reappearance at (298, 192) on #restart-ad
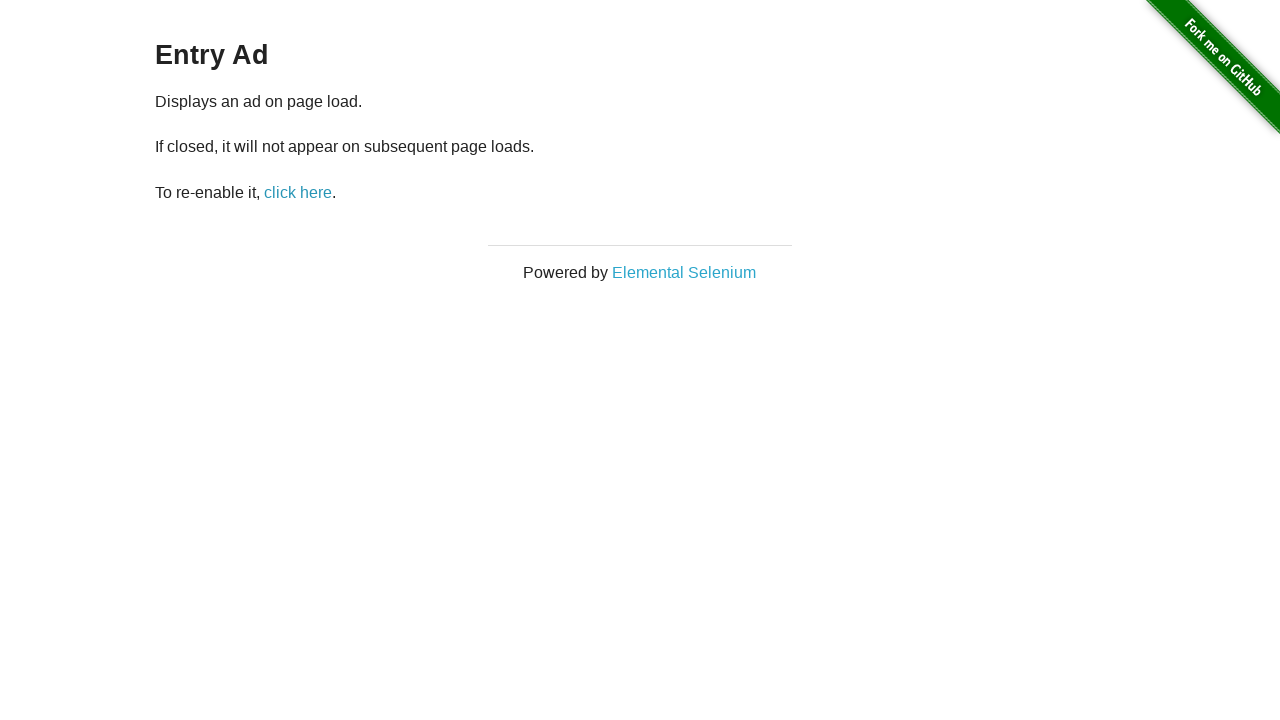

Entry ad modal reappeared after clicking restart link
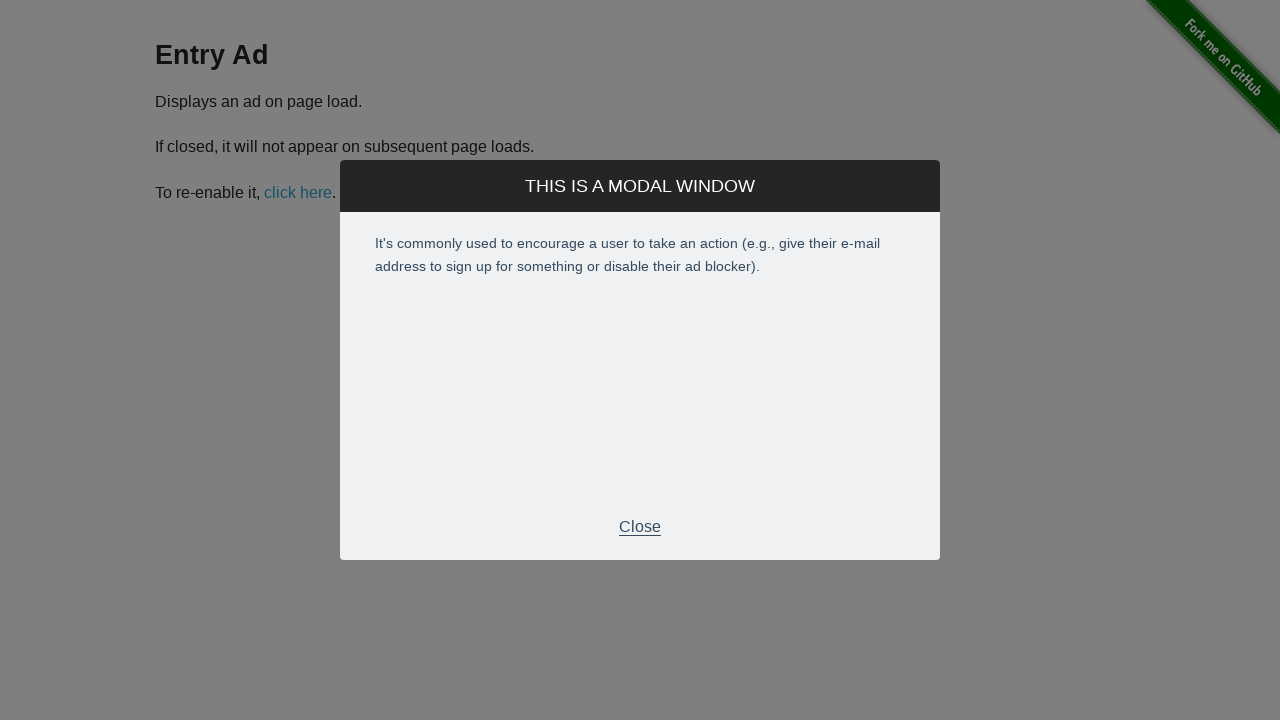

Verified that entry ad modal is visible after restart
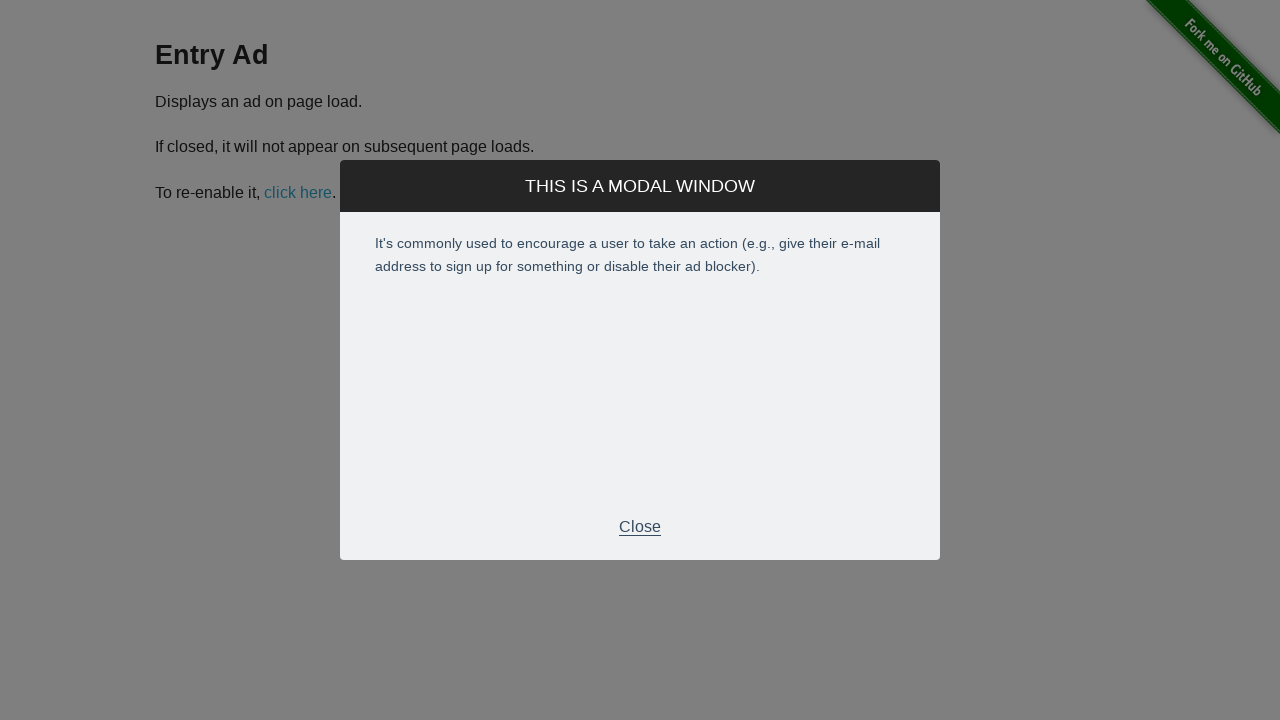

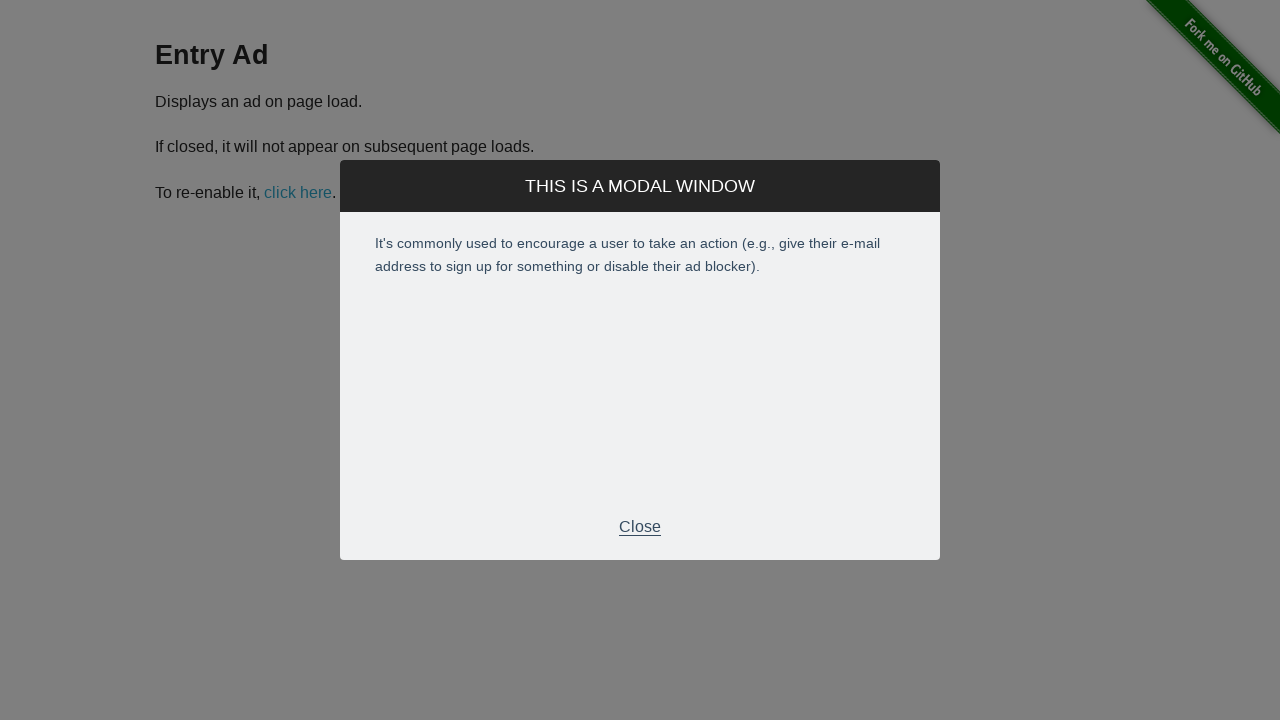